Navigates to a practice automation page and verifies table content by checking the number of rows, columns, and specific cell values in a courses table

Starting URL: https://rahulshettyacademy.com/AutomationPractice/

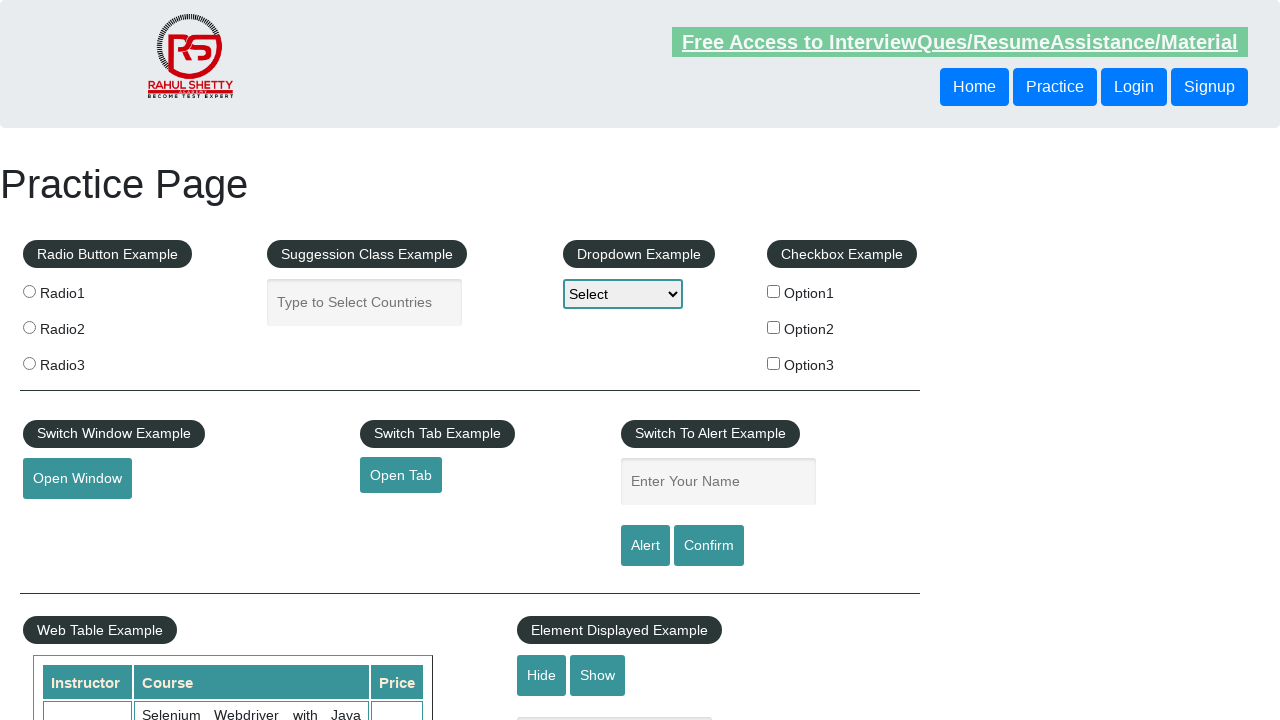

Waited for courses table (#product) to be present
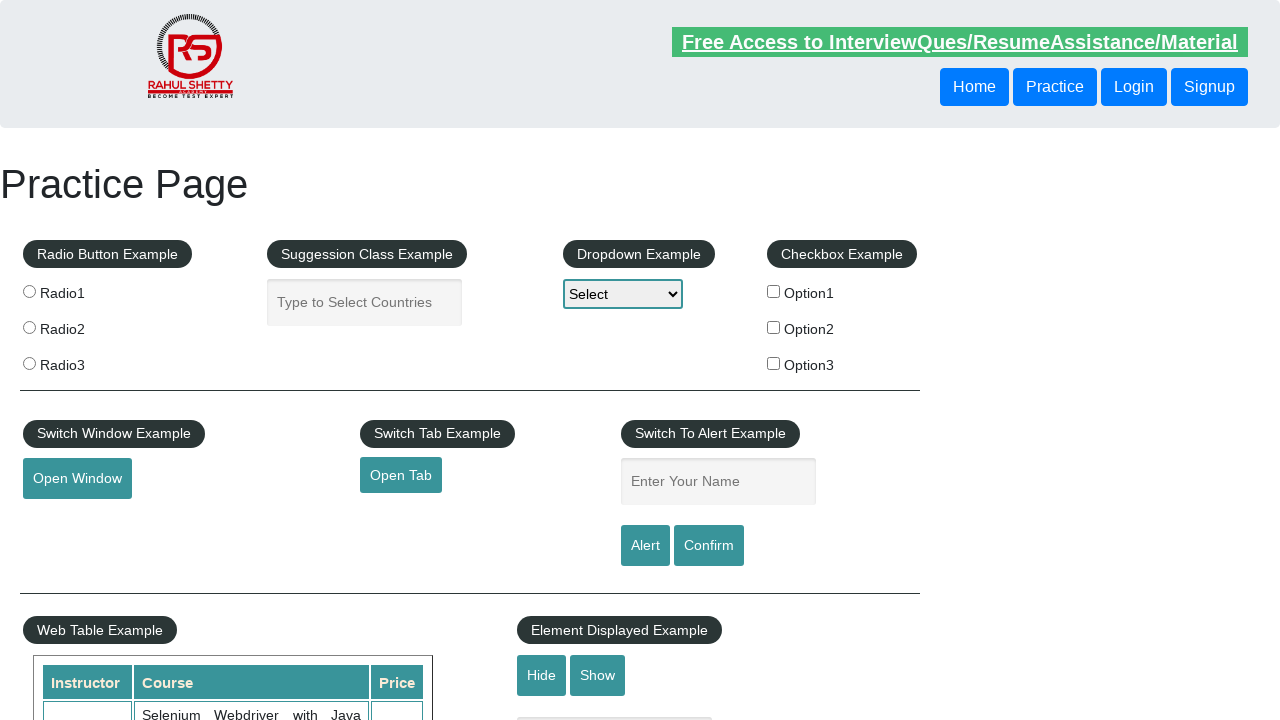

Located the courses table element
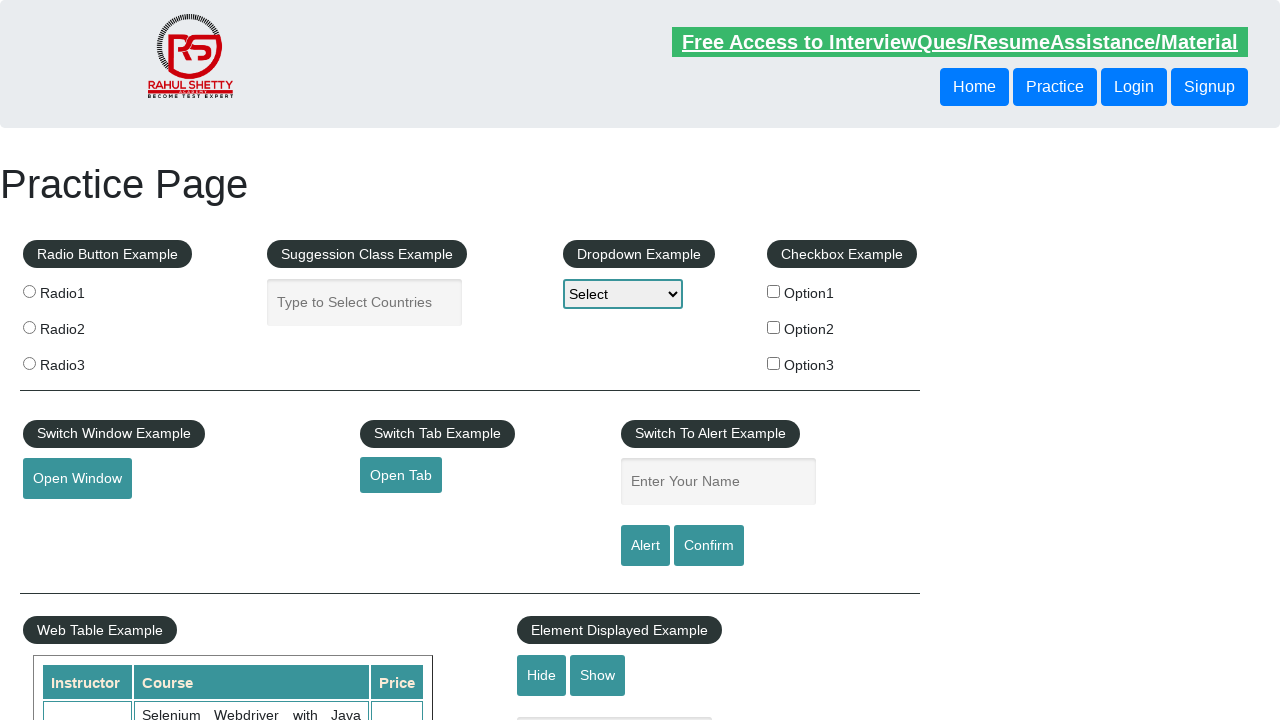

Counted table rows: 21 rows found
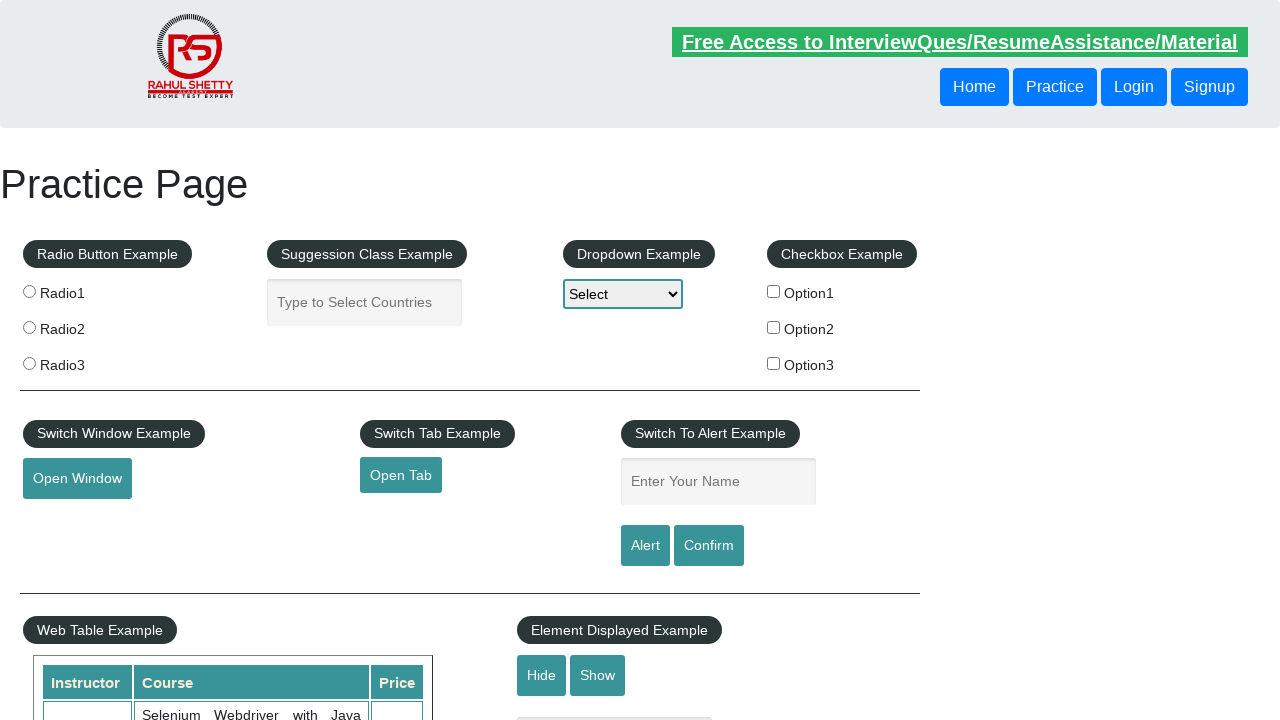

Counted table columns: 3 columns found
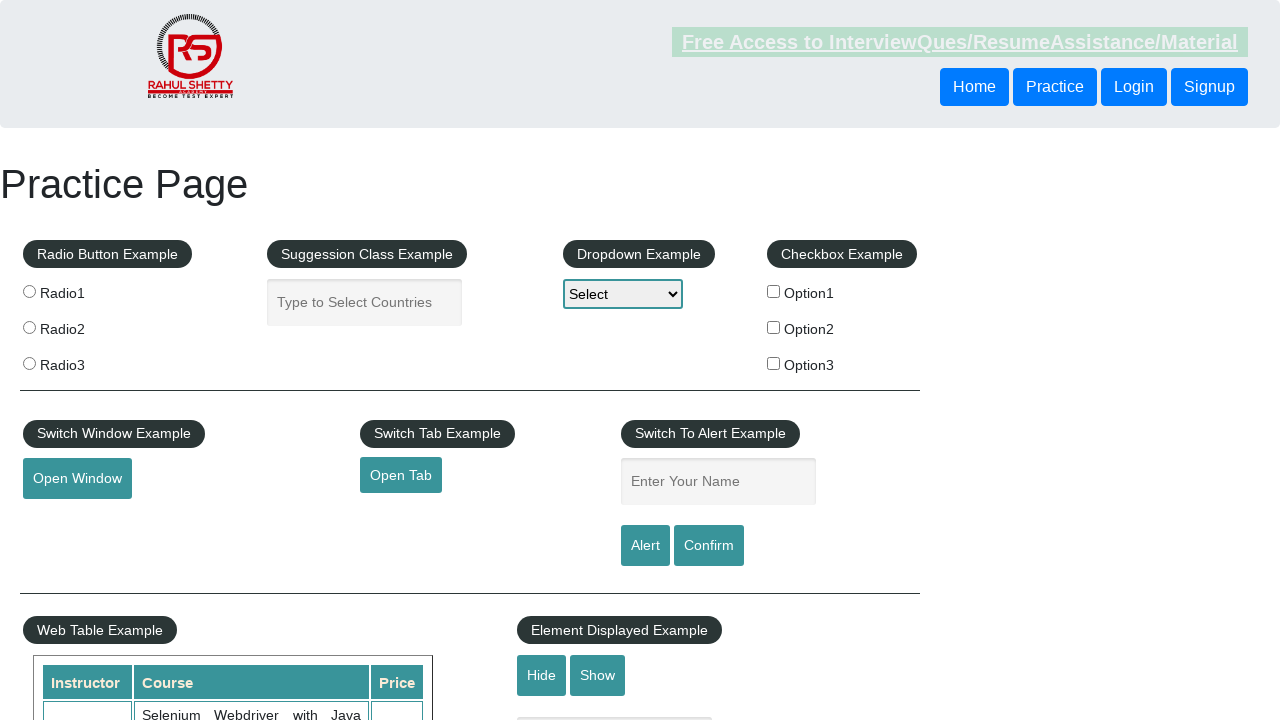

Located the third row of the table
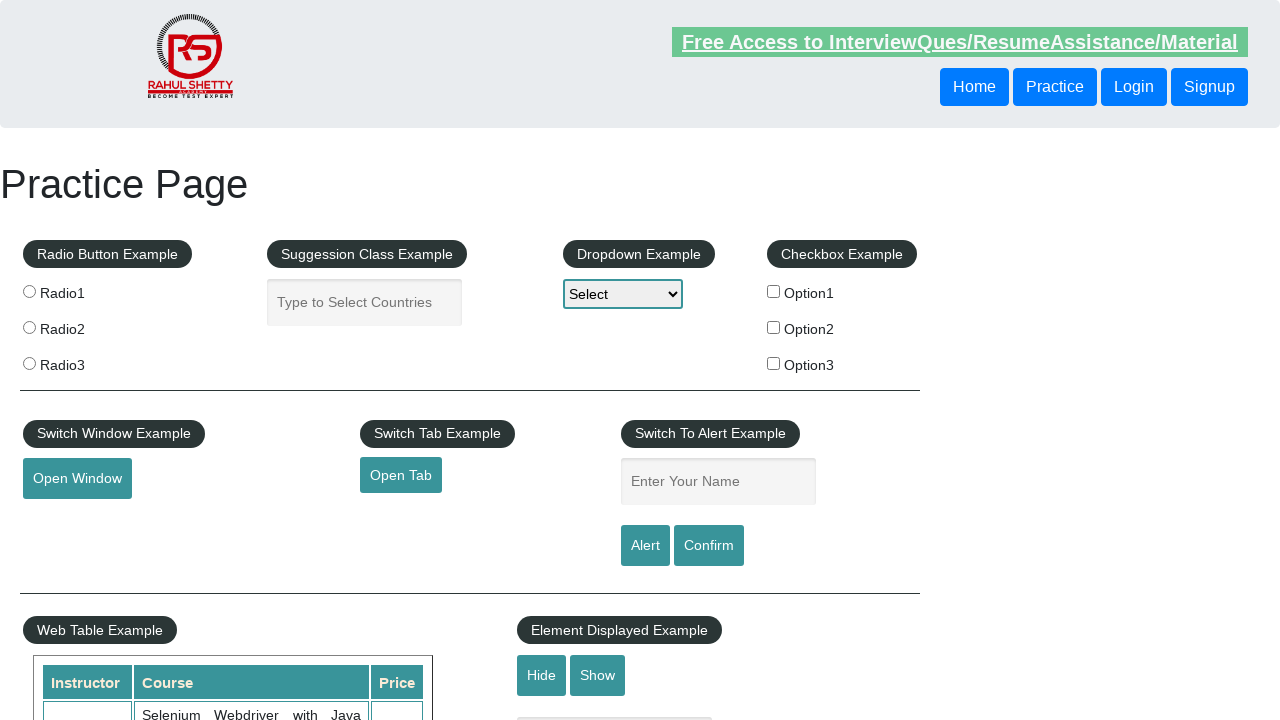

Located all cells in the third row
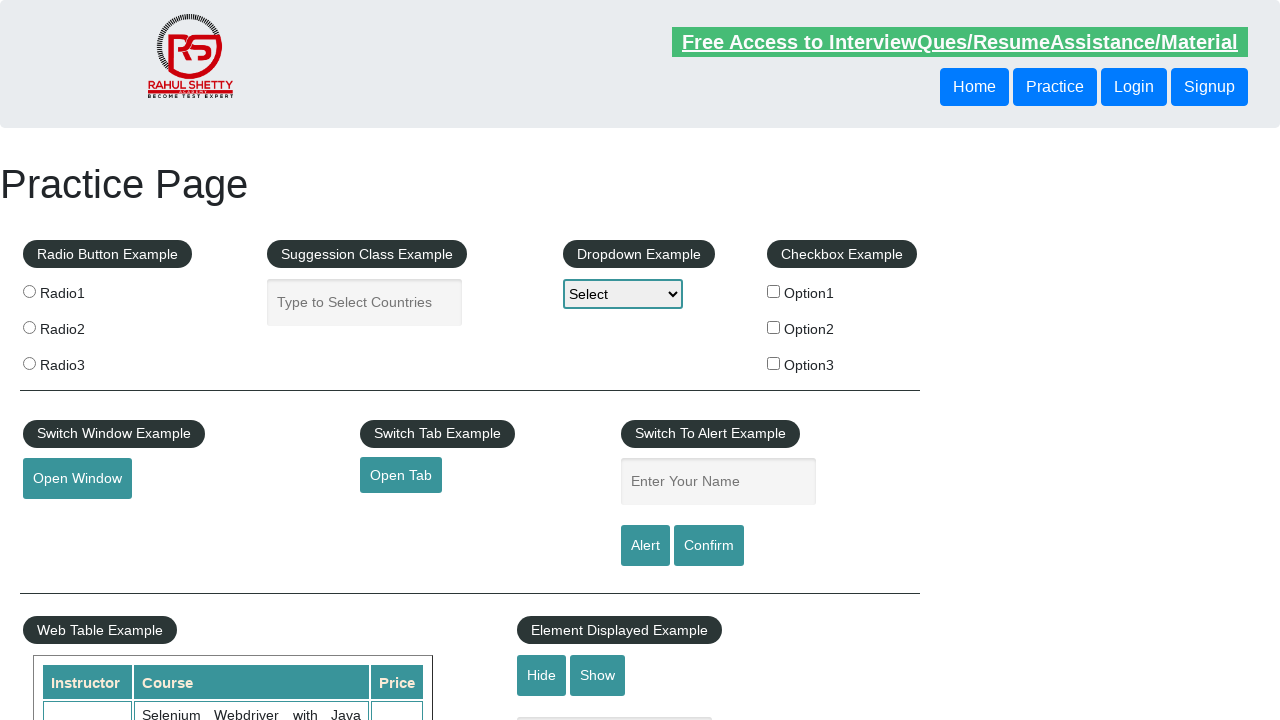

Extracted text from cell 1 of third row: 'Rahul Shetty'
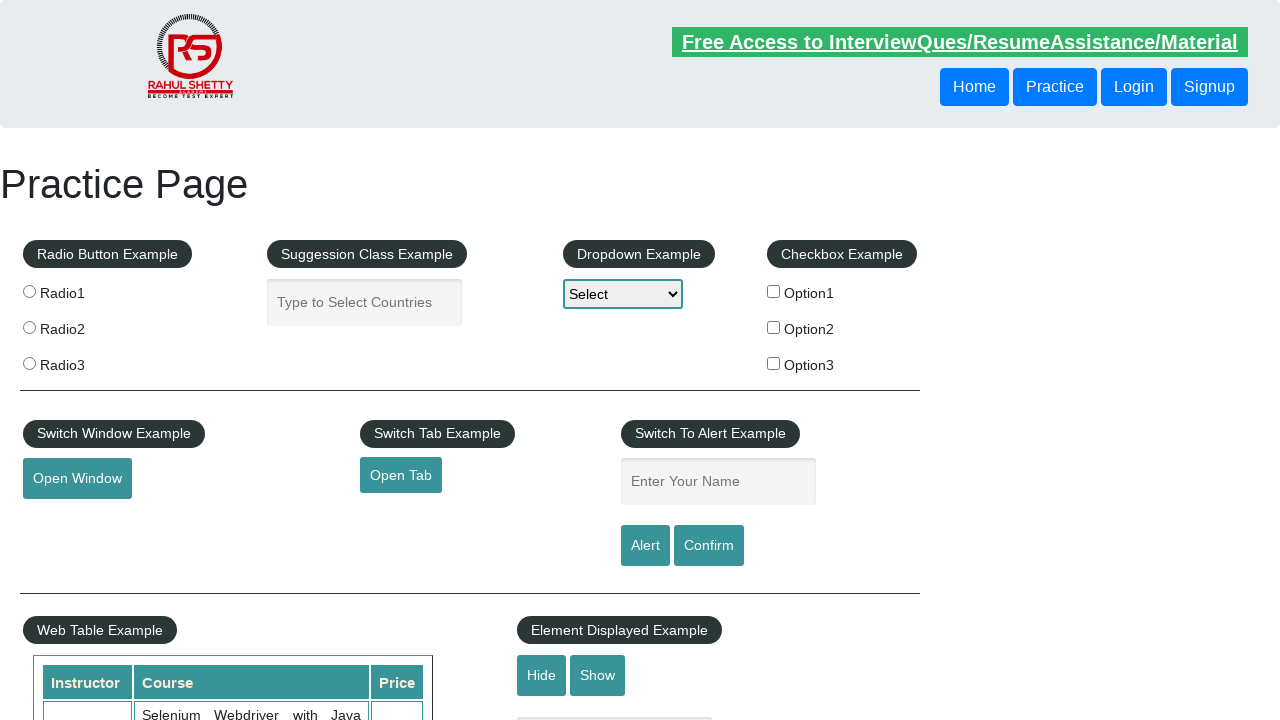

Extracted text from cell 2 of third row: 'Learn SQL in Practical + Database Testing from Scratch'
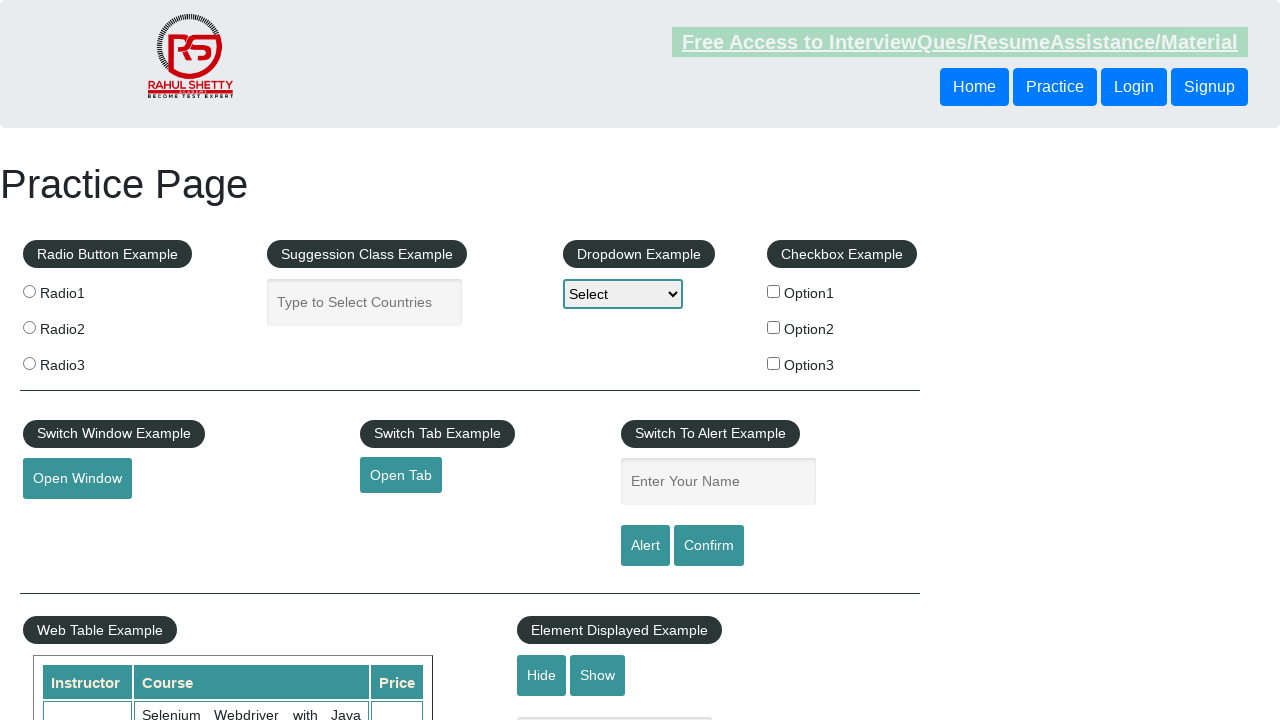

Extracted text from cell 3 of third row: '25'
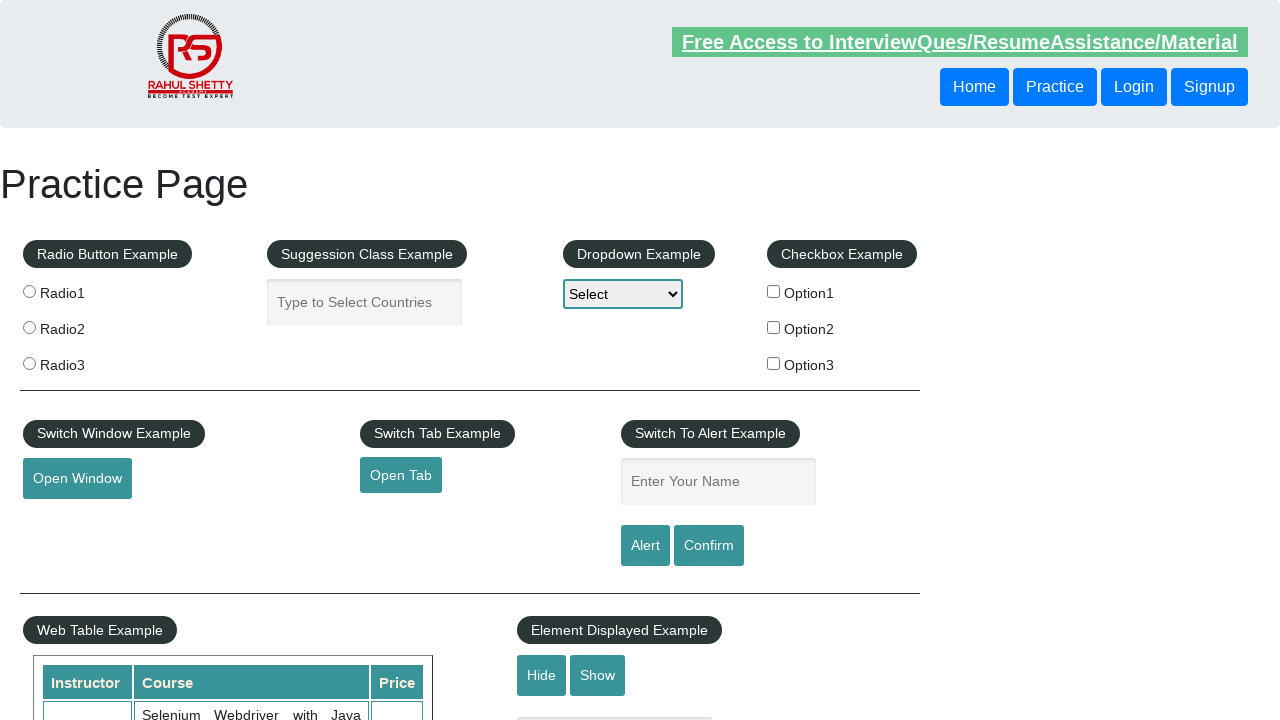

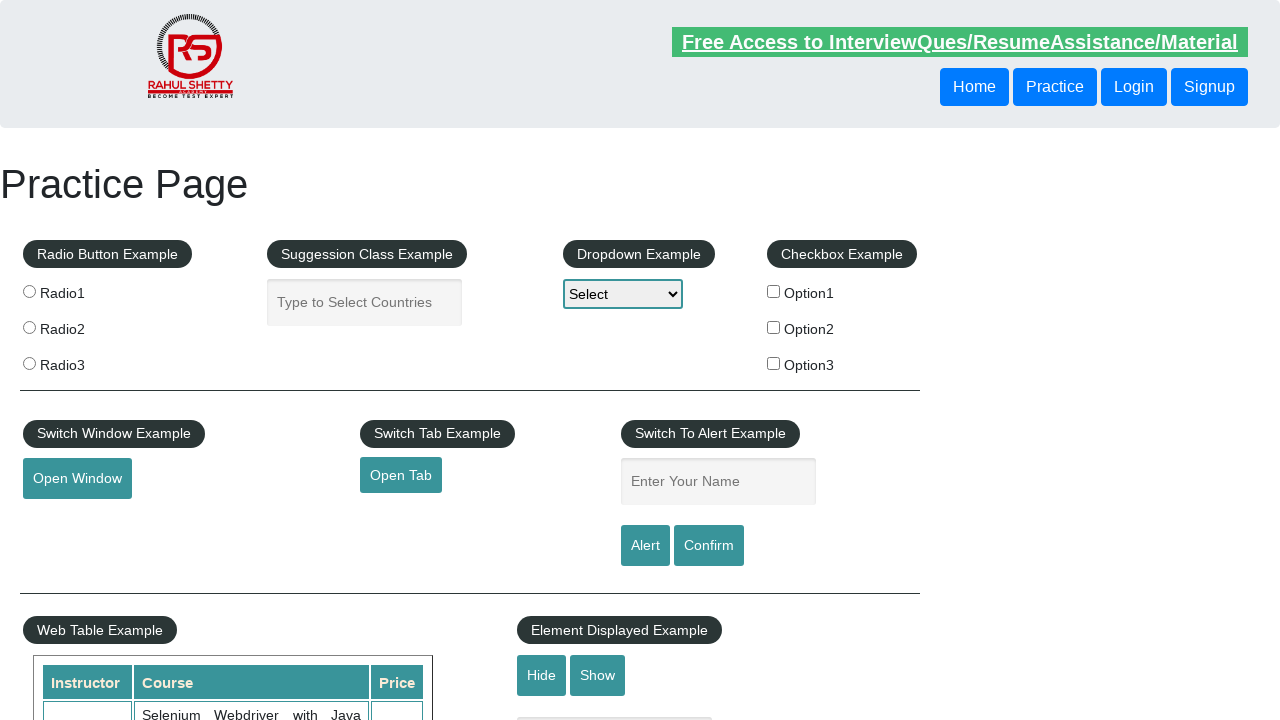